Tests drag and drop functionality by dragging an element from source to destination on jQuery UI demo page

Starting URL: http://jqueryui.com/demos/droppable/

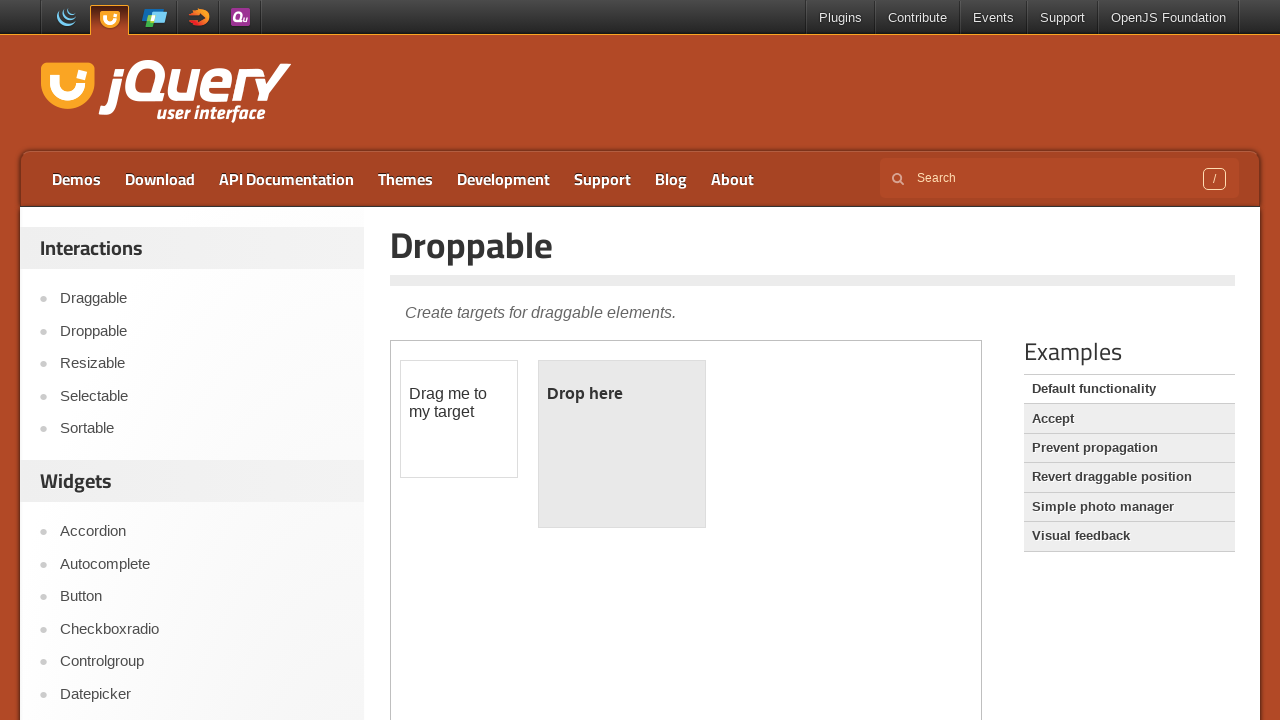

Located the demo iframe containing drag and drop elements
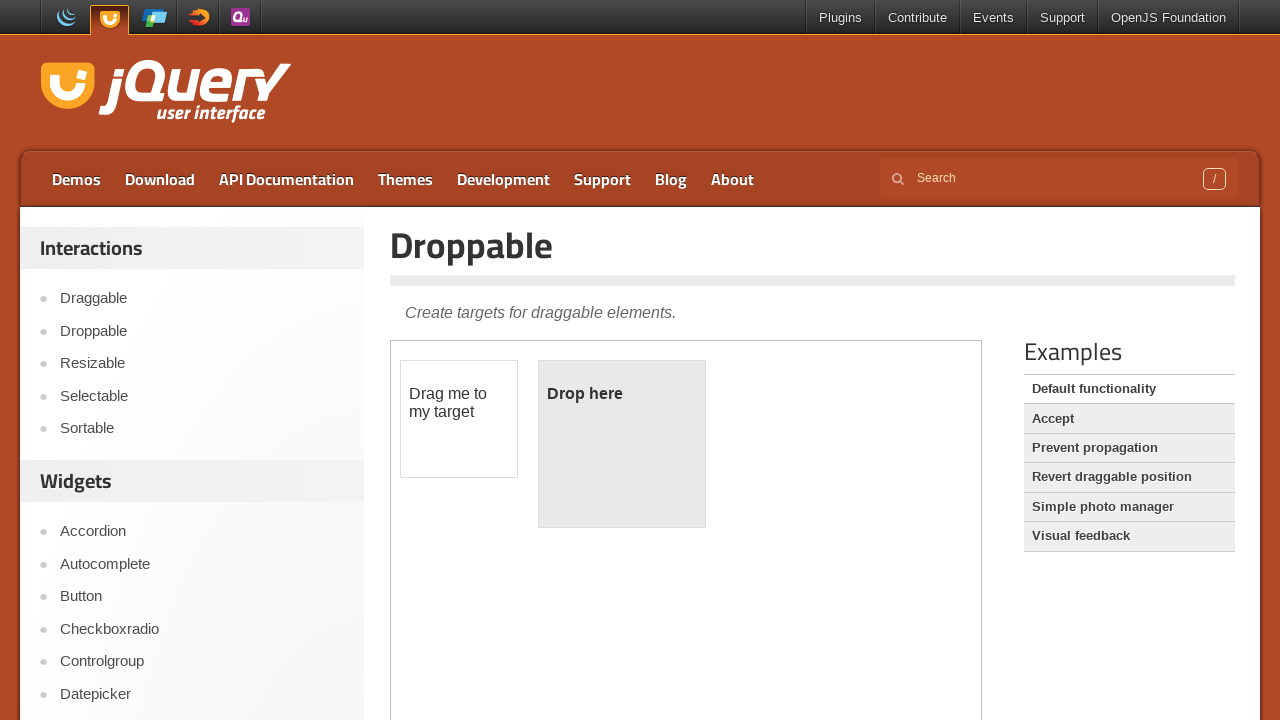

Located the draggable source element
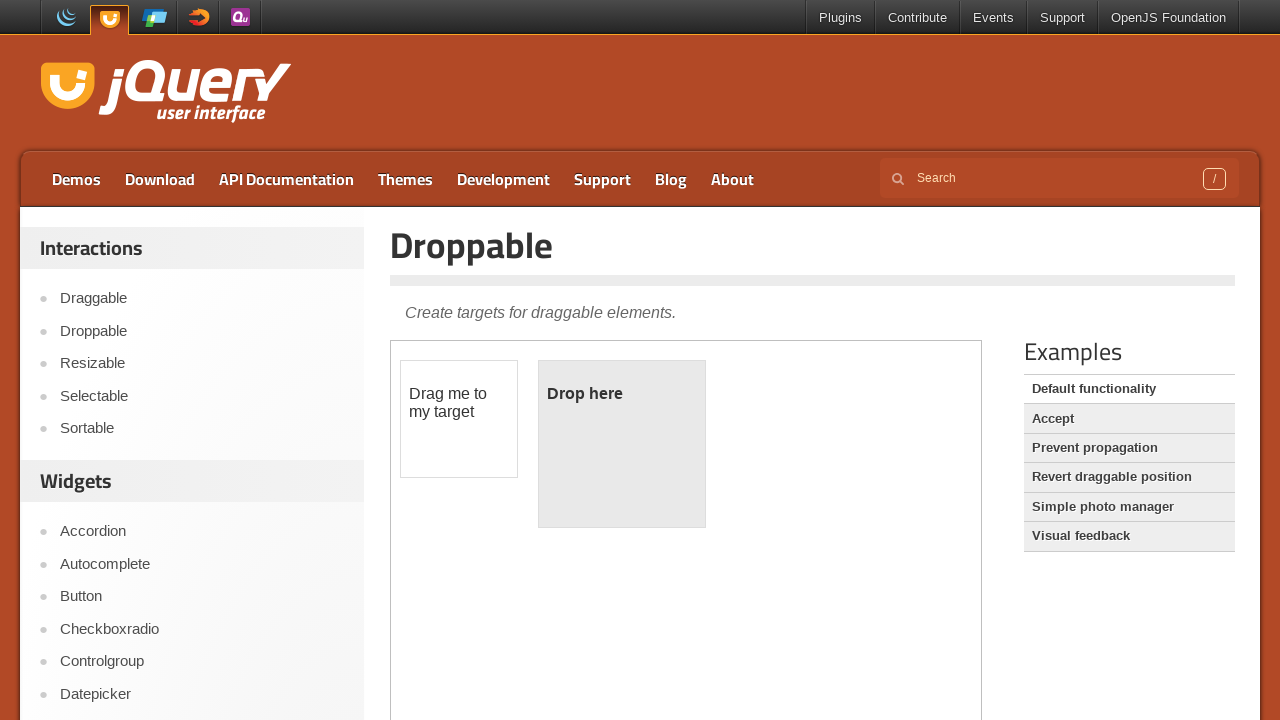

Located the droppable target element
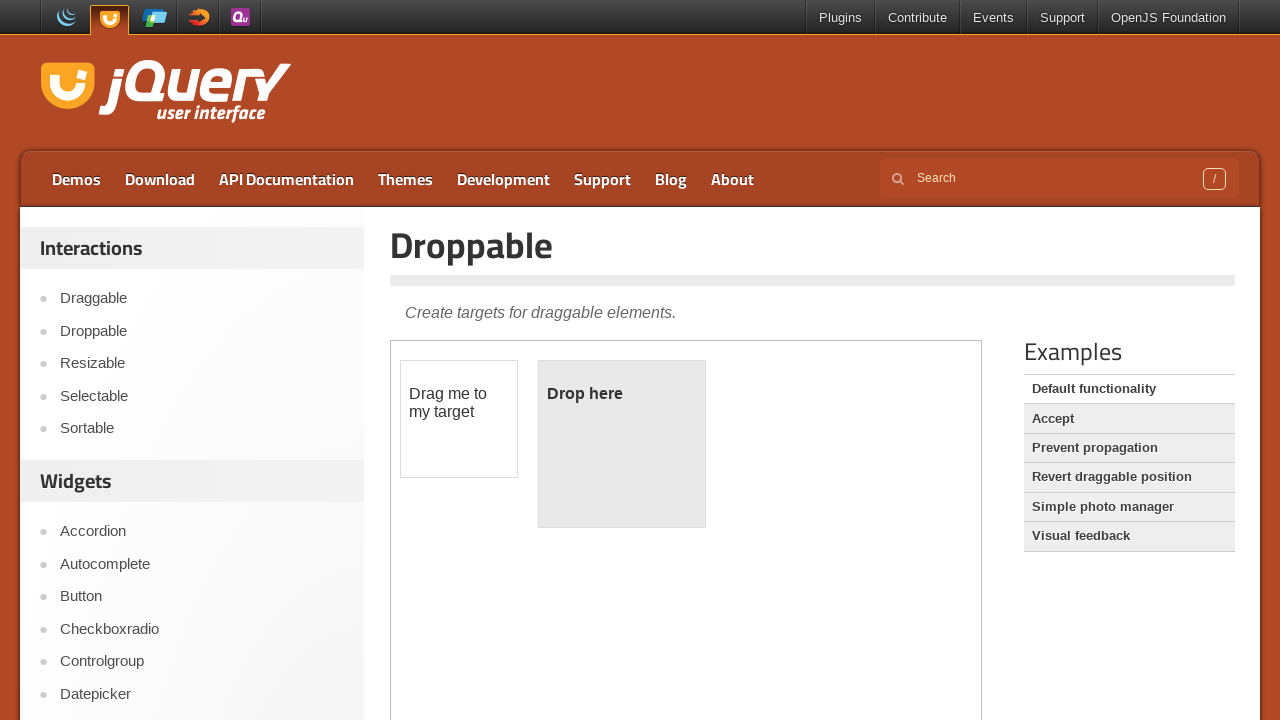

Dragged source element to target element at (622, 444)
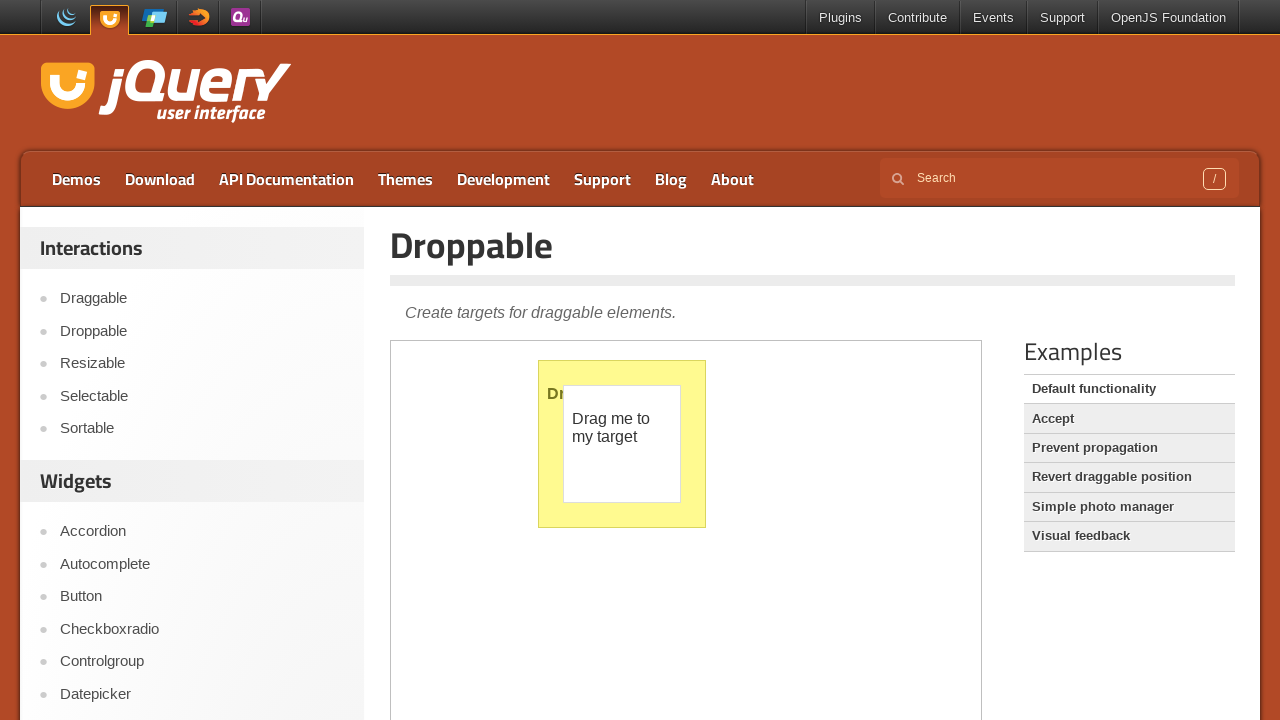

Retrieved dropped text content from target element
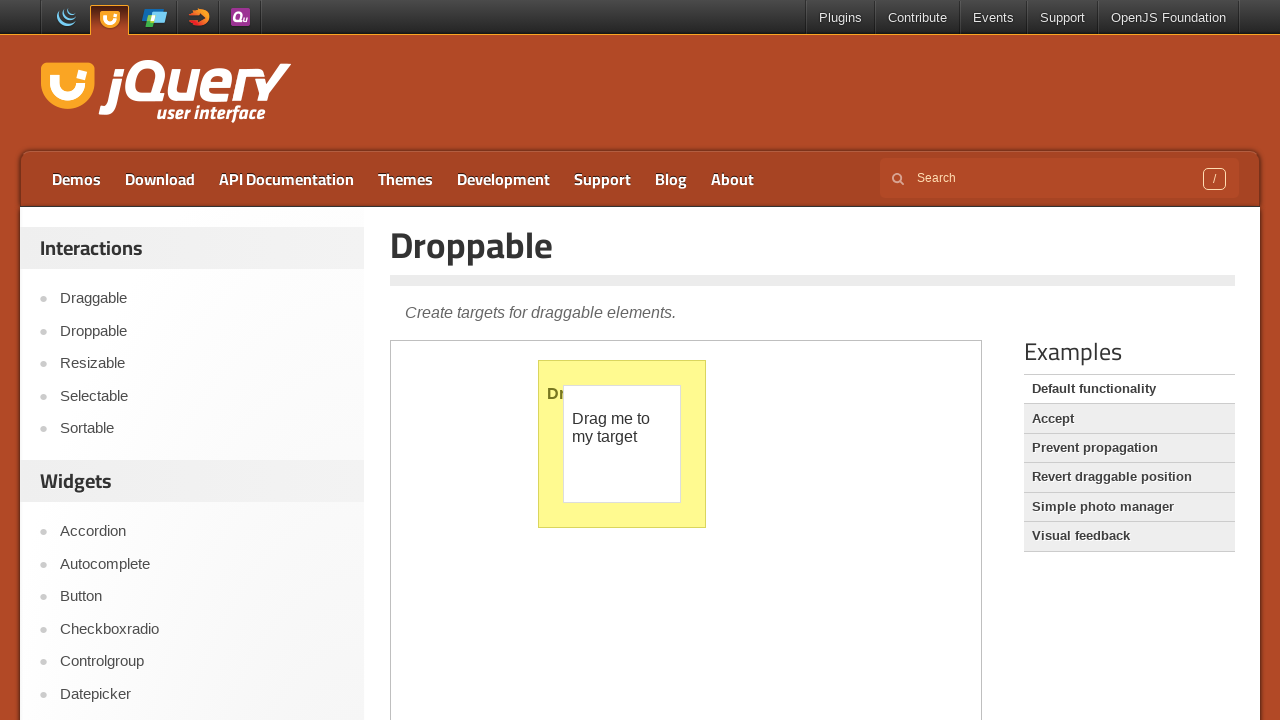

Printed dropped text: Dropped!
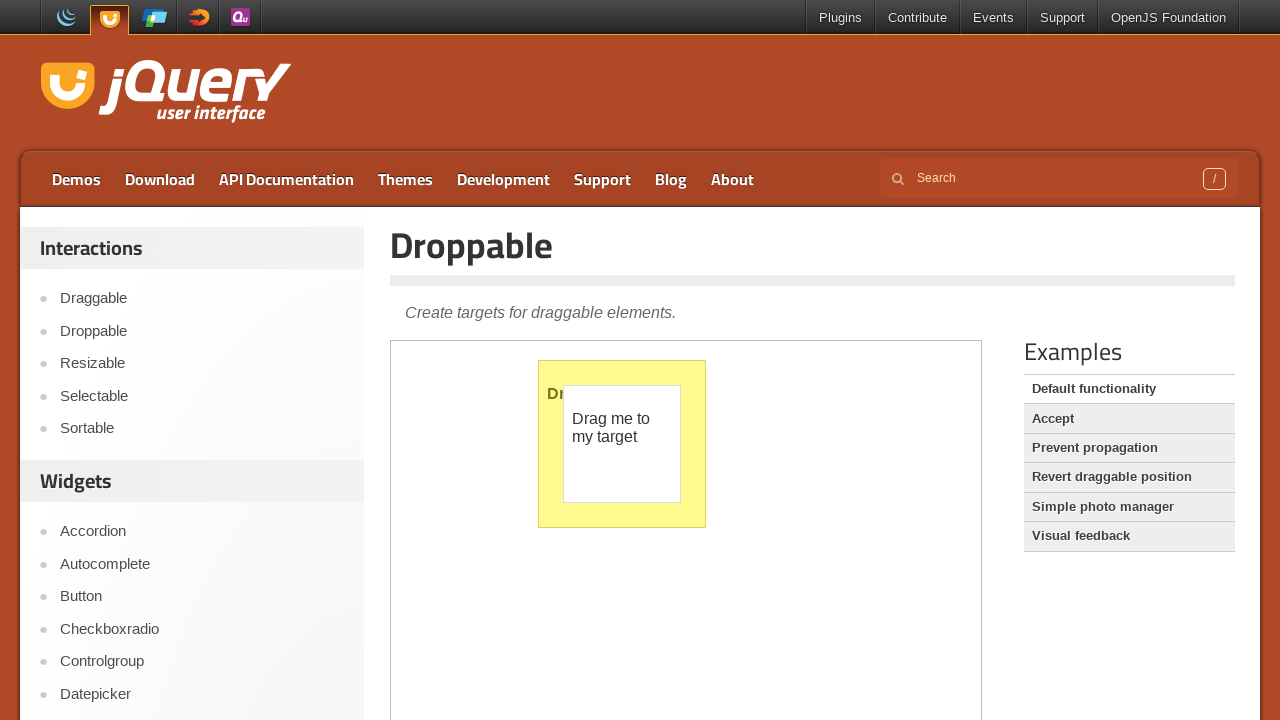

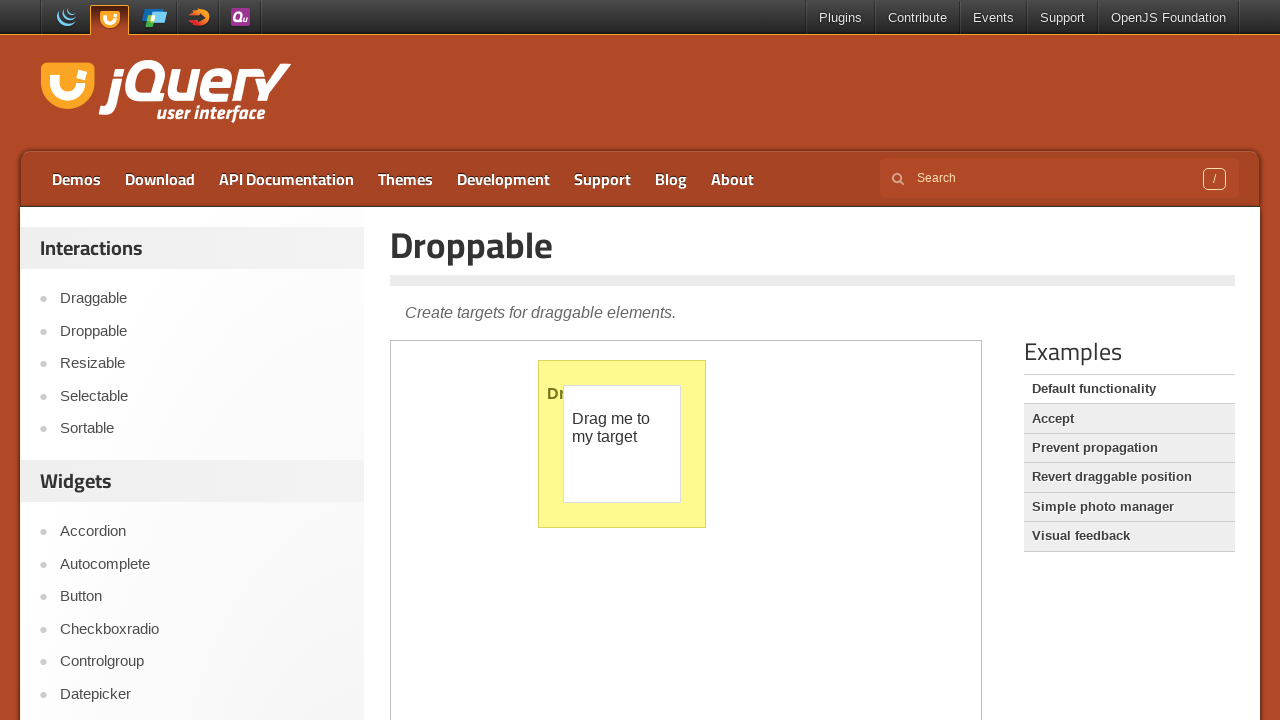